Tests file upload functionality by uploading an image file to the registration form

Starting URL: http://demo.automationtesting.in/Register.html

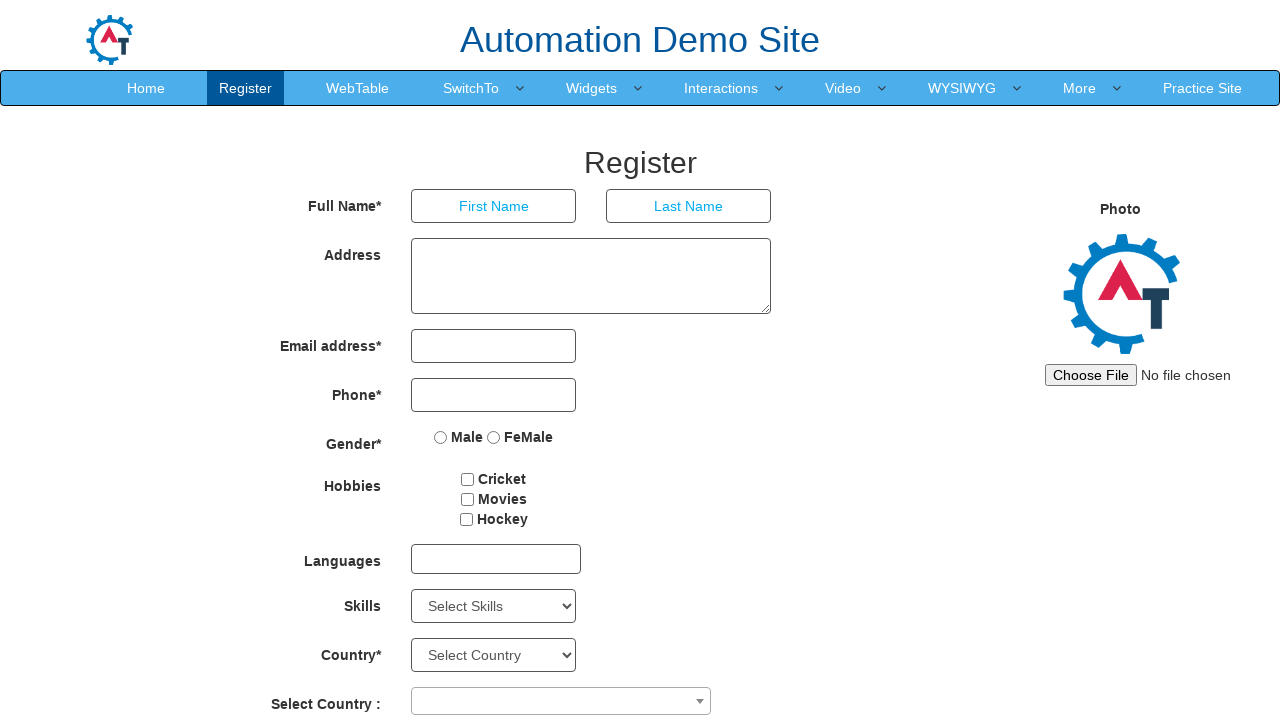

Created temporary JPG file for upload testing
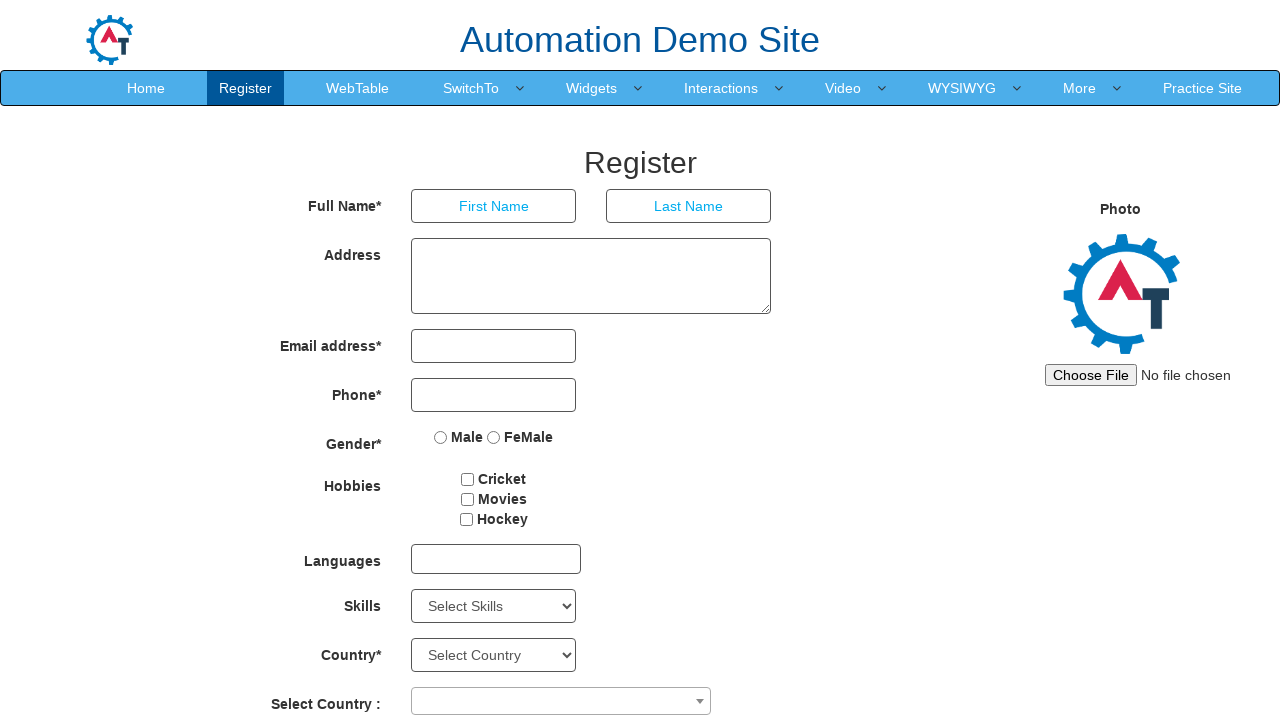

Wrote fake image content to temporary file
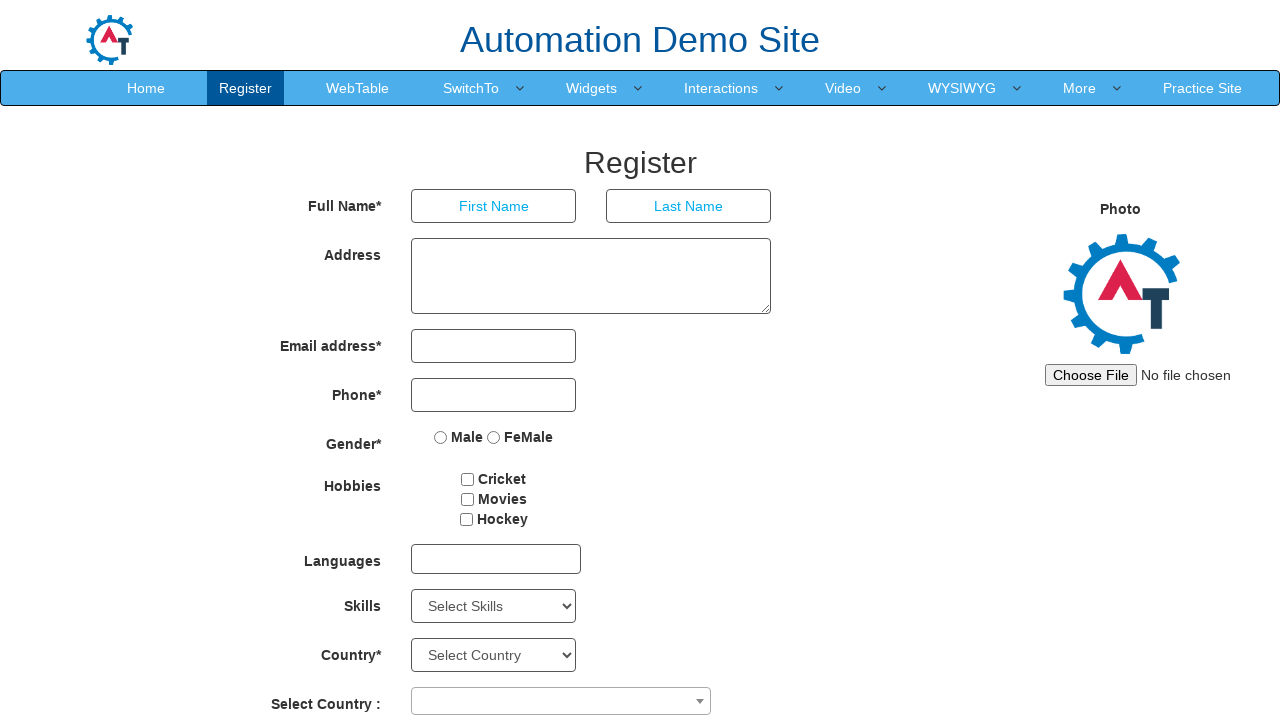

Closed temporary file
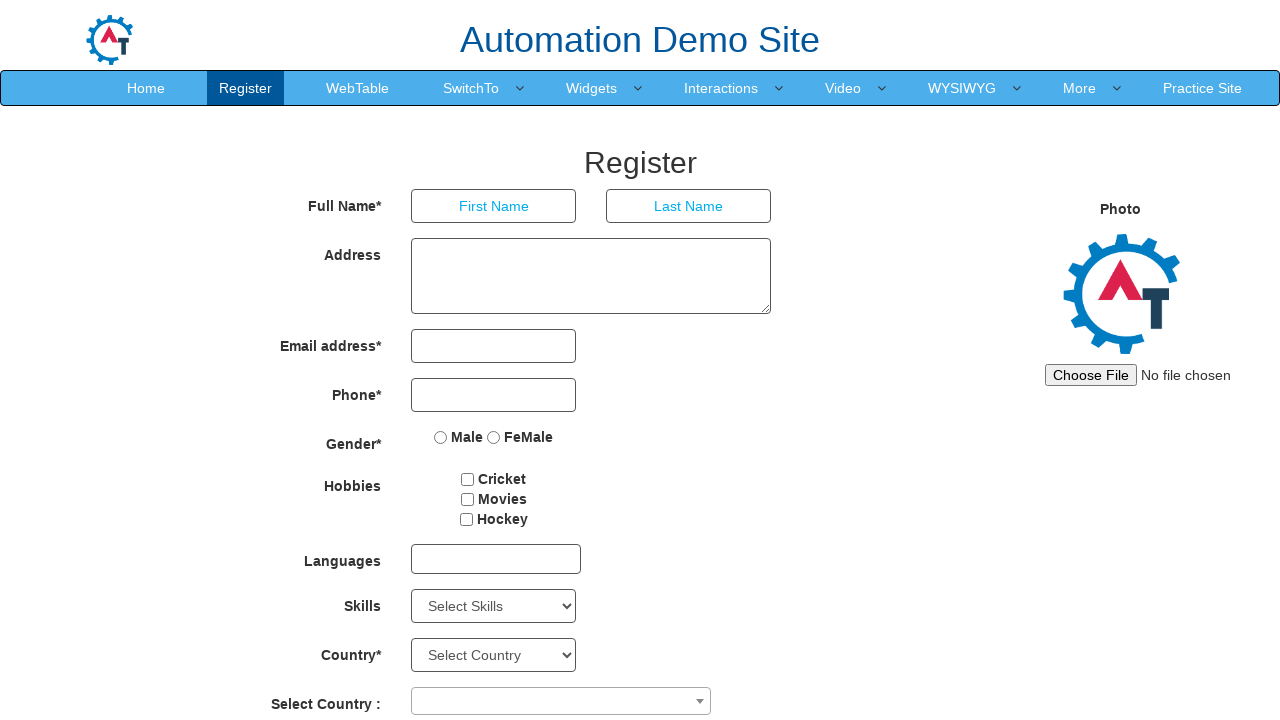

Uploaded image file to registration form
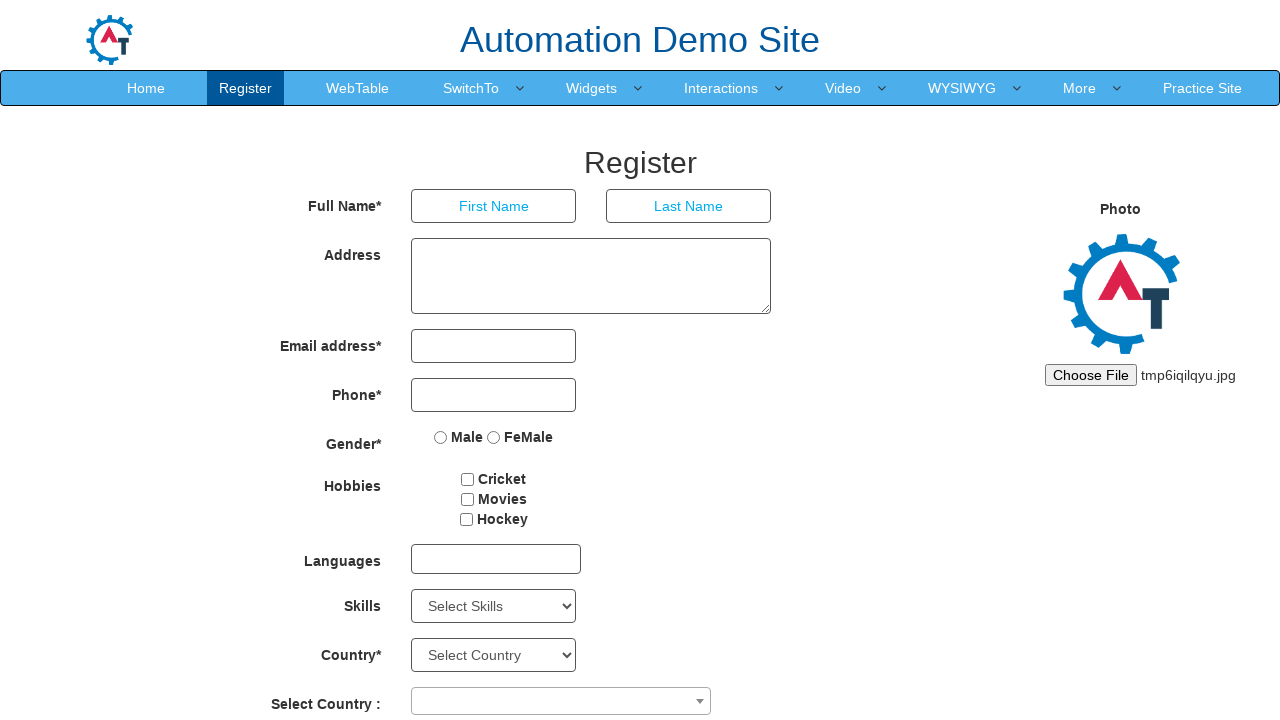

Cleaned up temporary file after upload
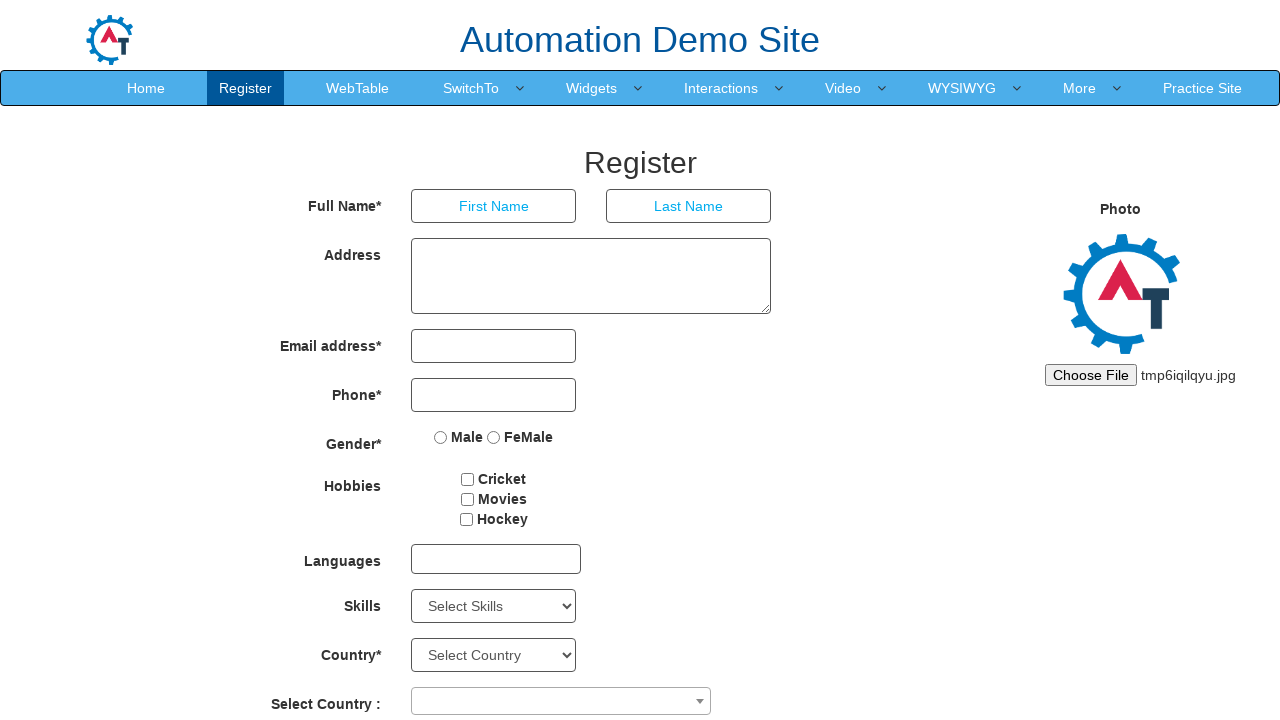

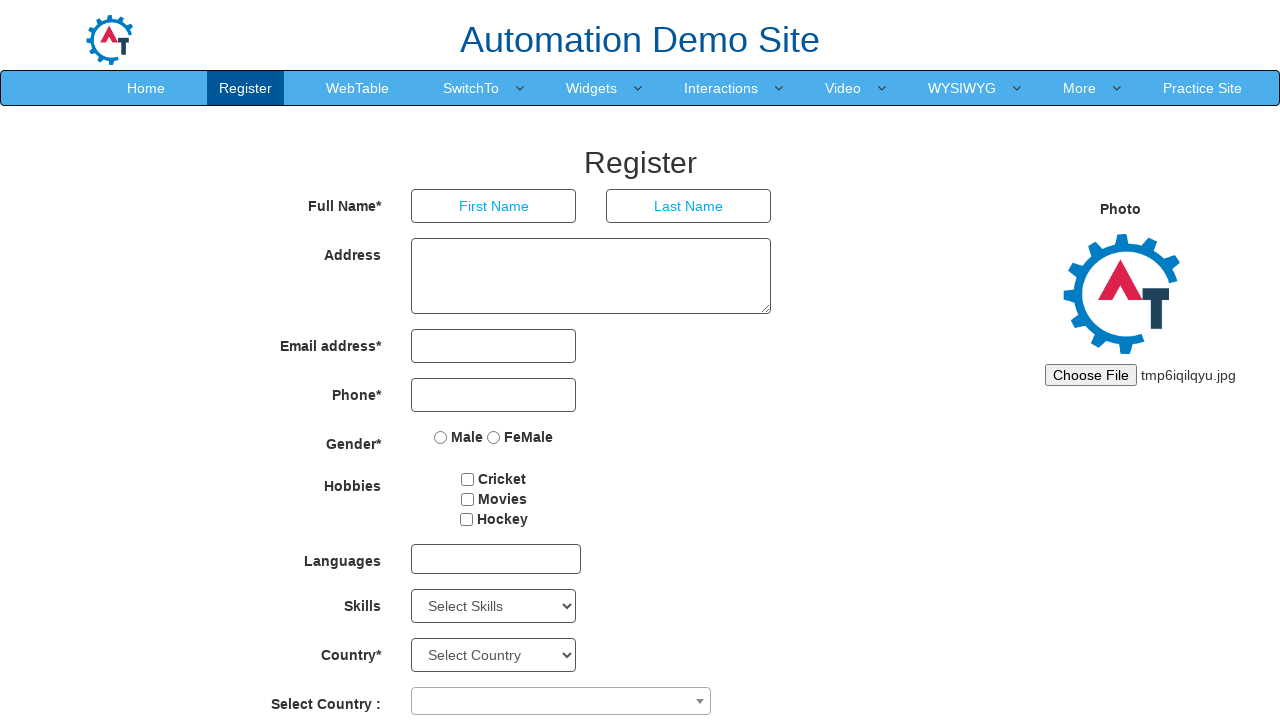